Navigates to a practice login page and verifies the page loads by checking that the page title and URL are accessible.

Starting URL: https://rahulshettyacademy.com/loginpagePractise/

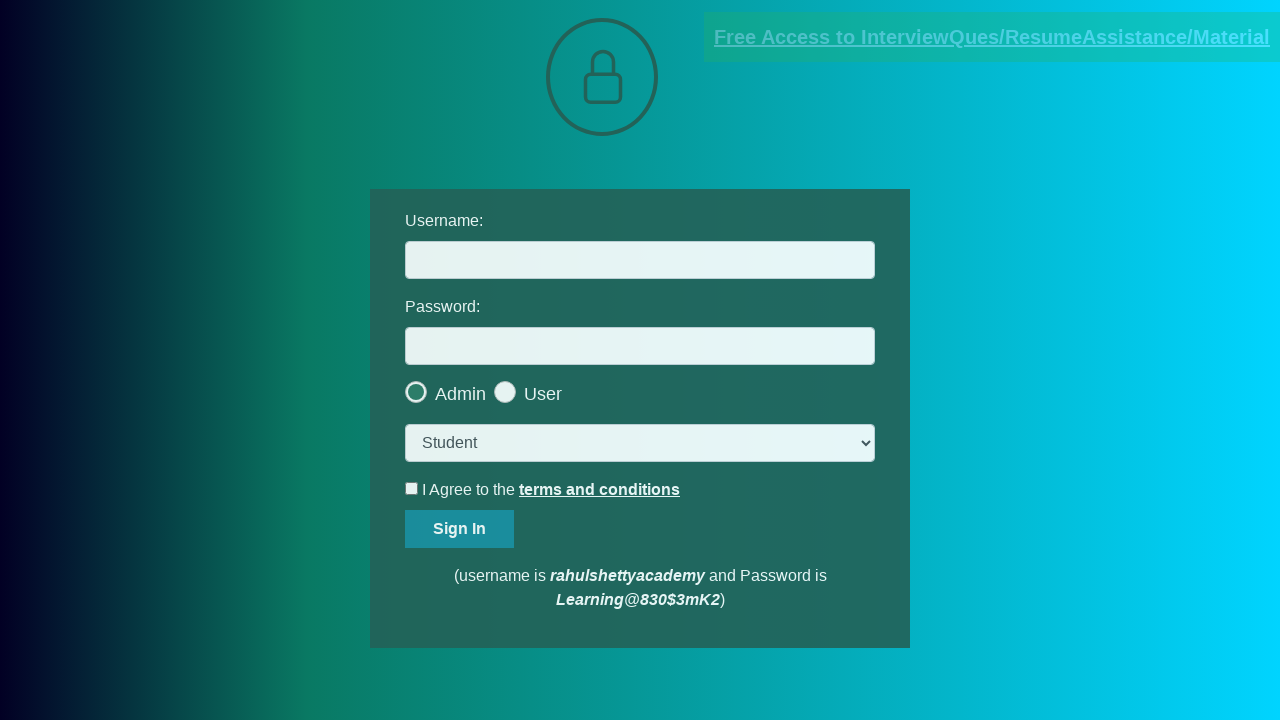

Set viewport size to 1920x1080
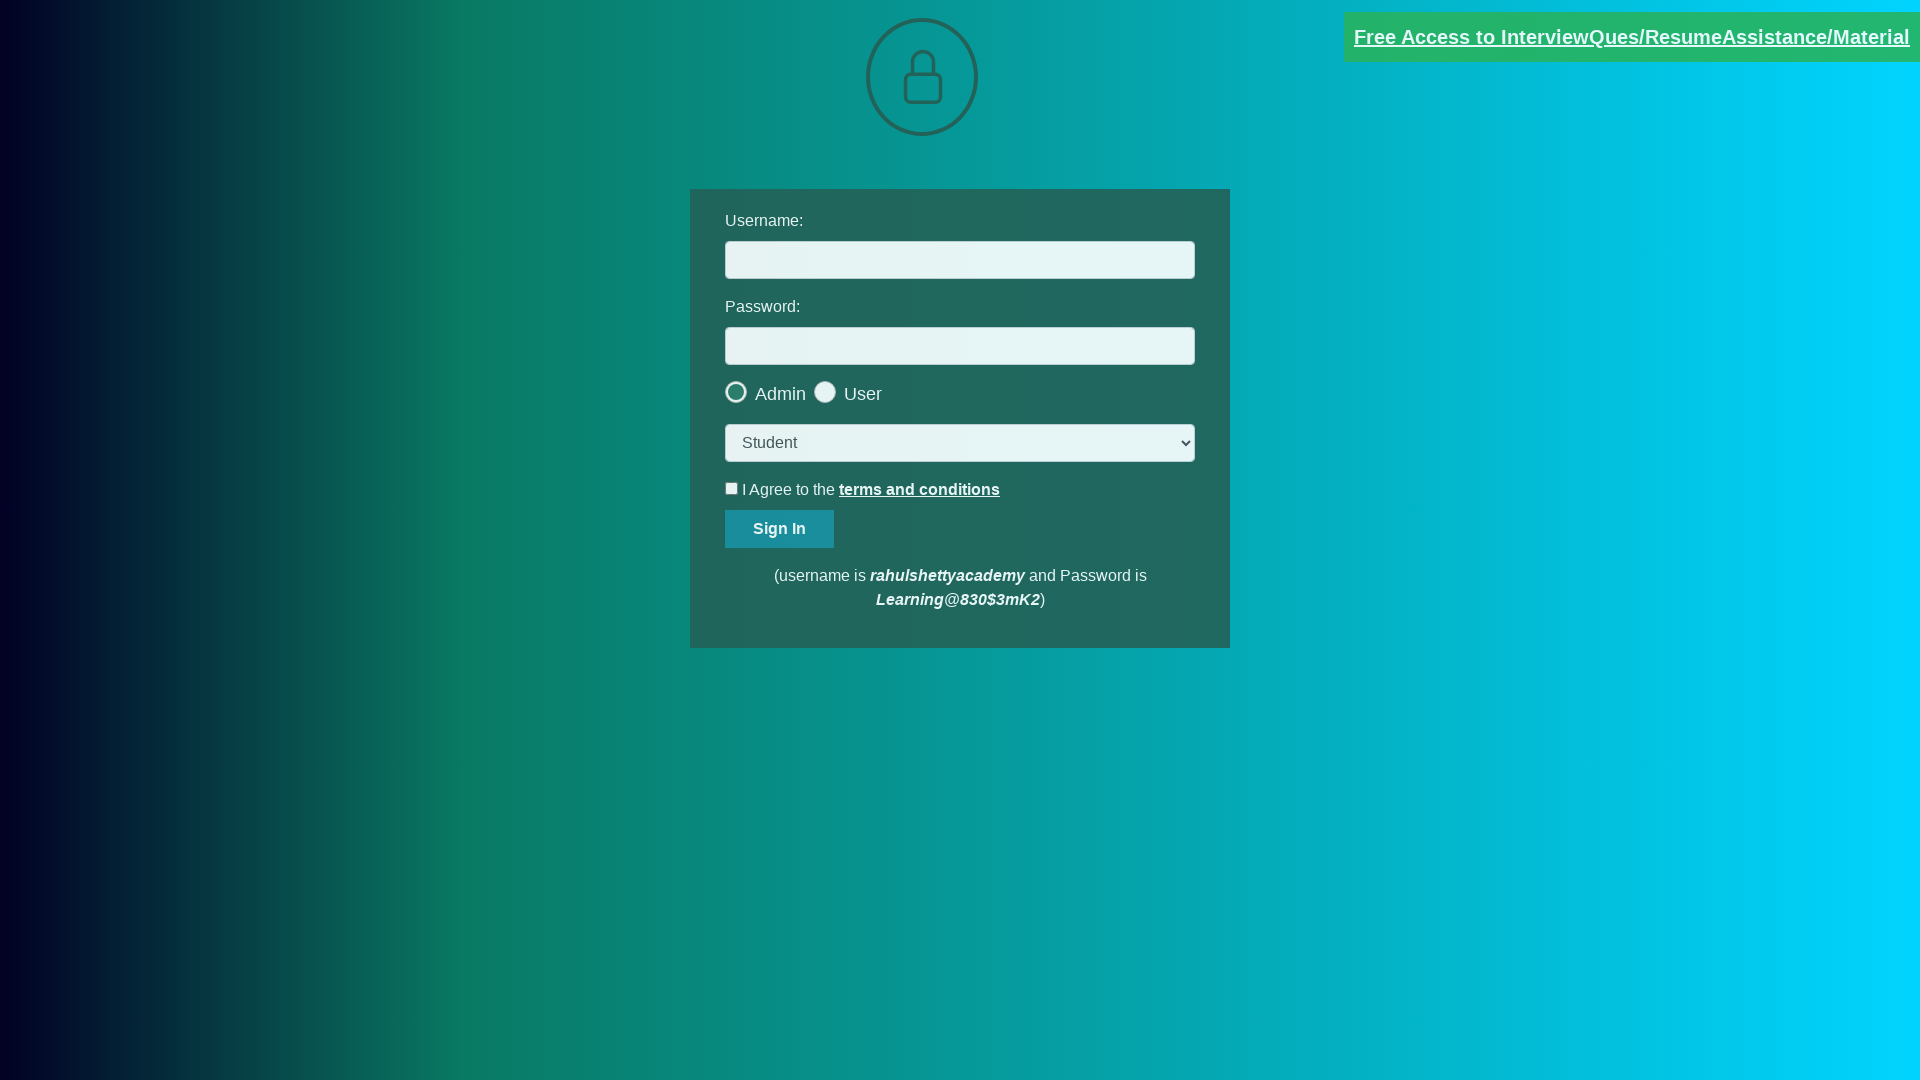

Page DOM content loaded
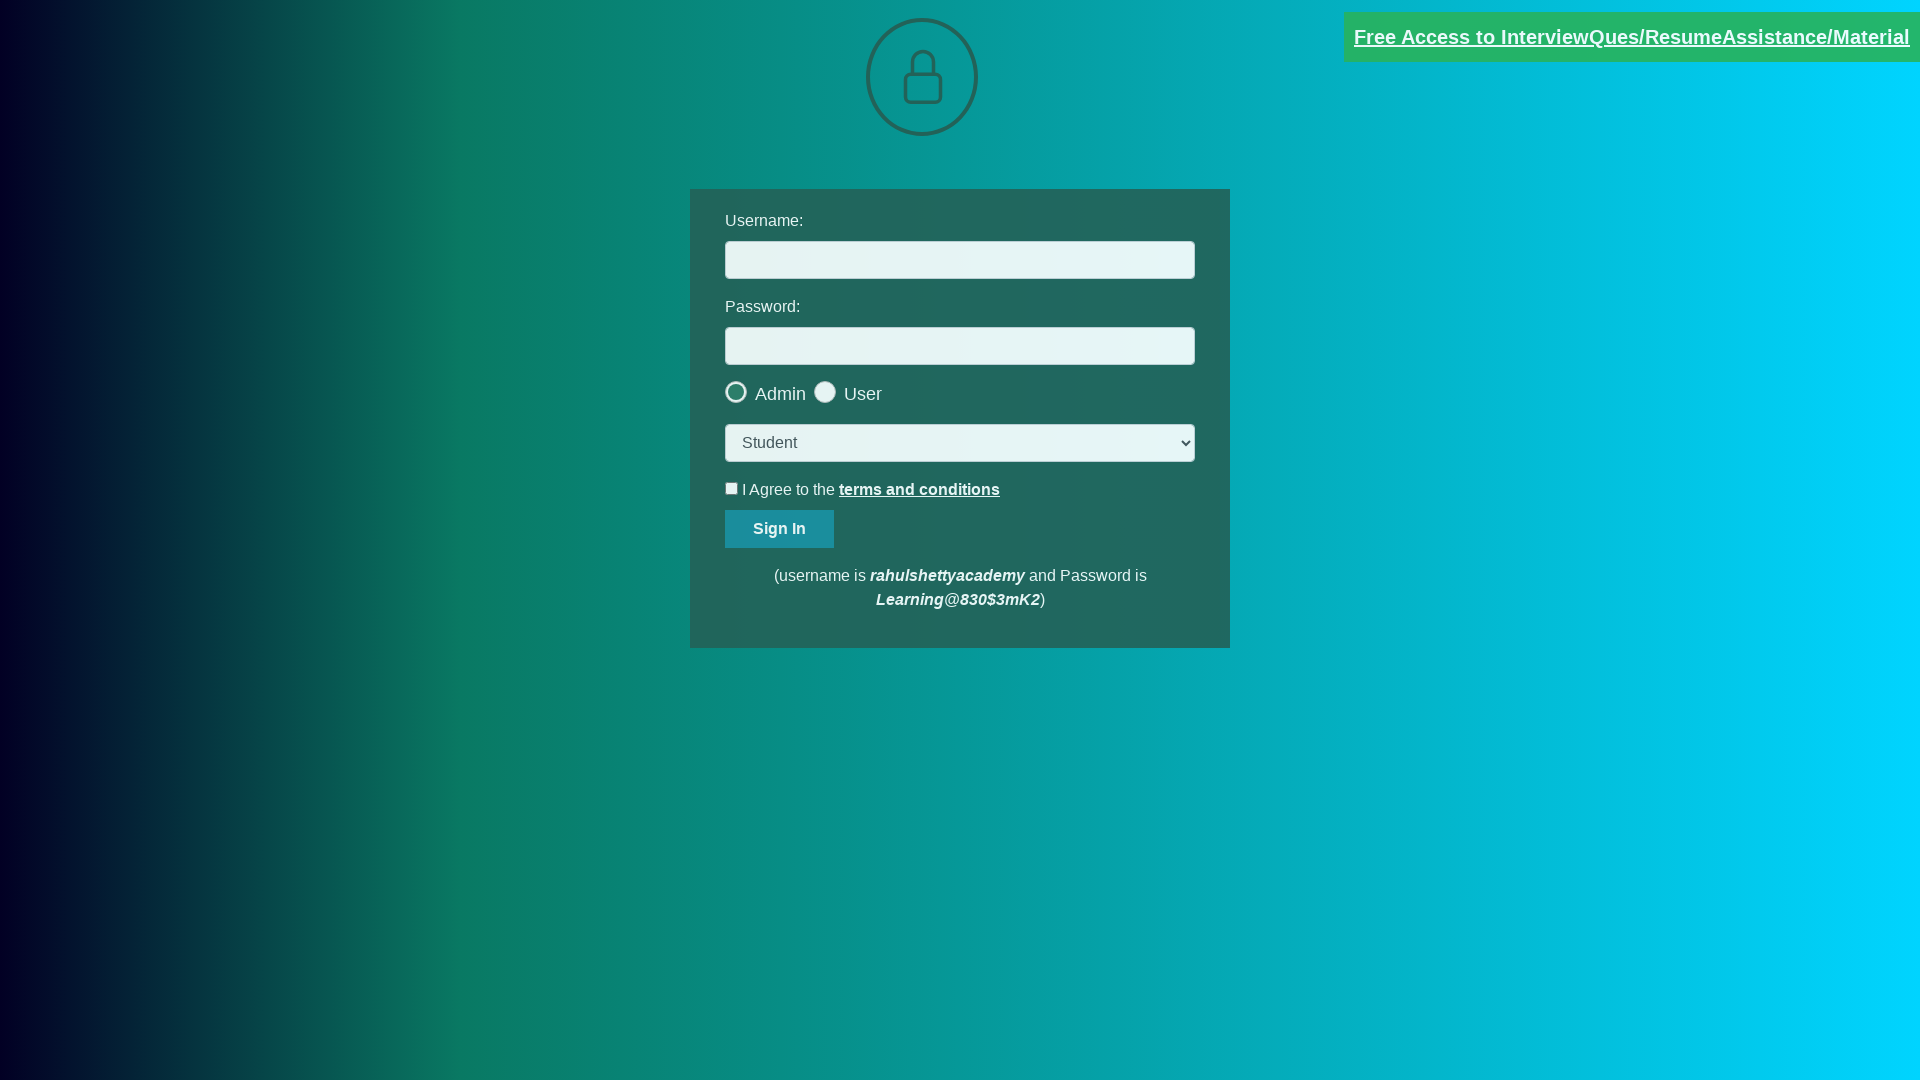

Retrieved page title: 'LoginPage Practise | Rahul Shetty Academy'
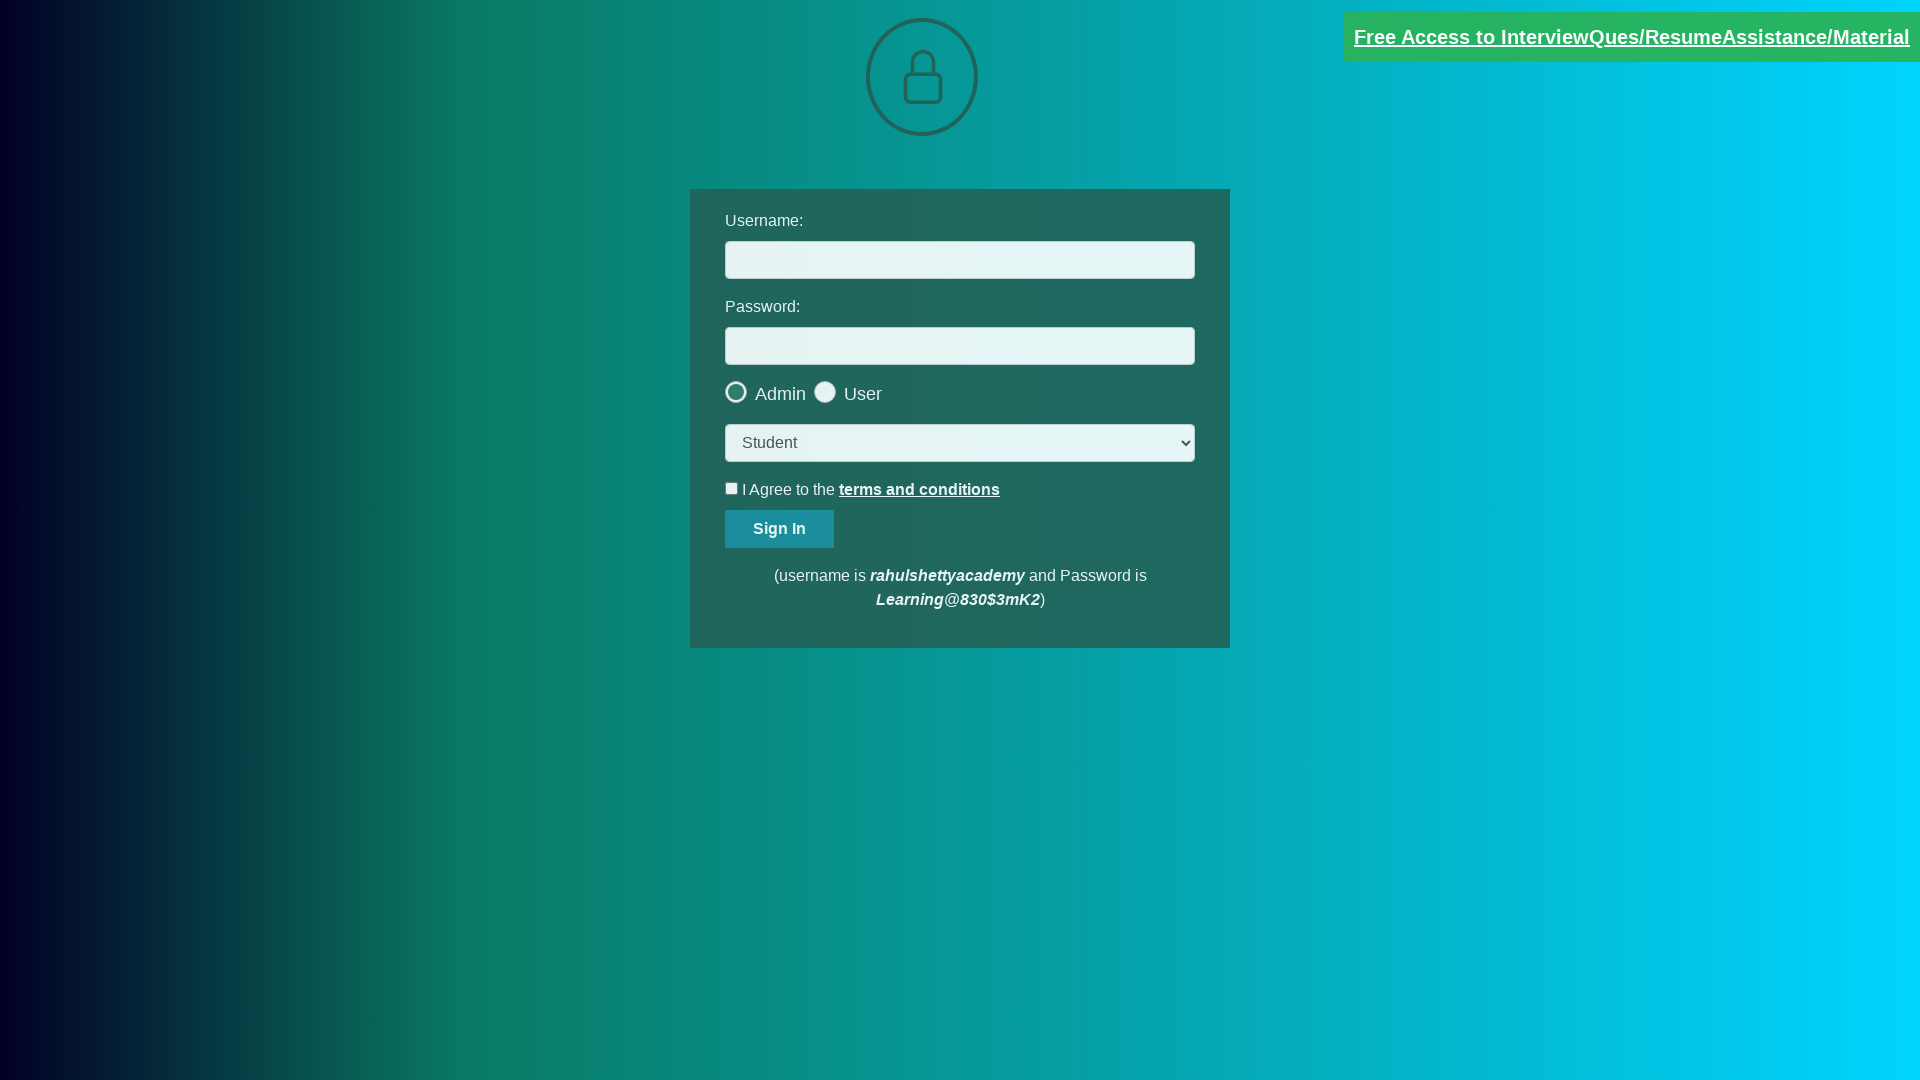

Retrieved current URL: 'https://rahulshettyacademy.com/loginpagePractise/'
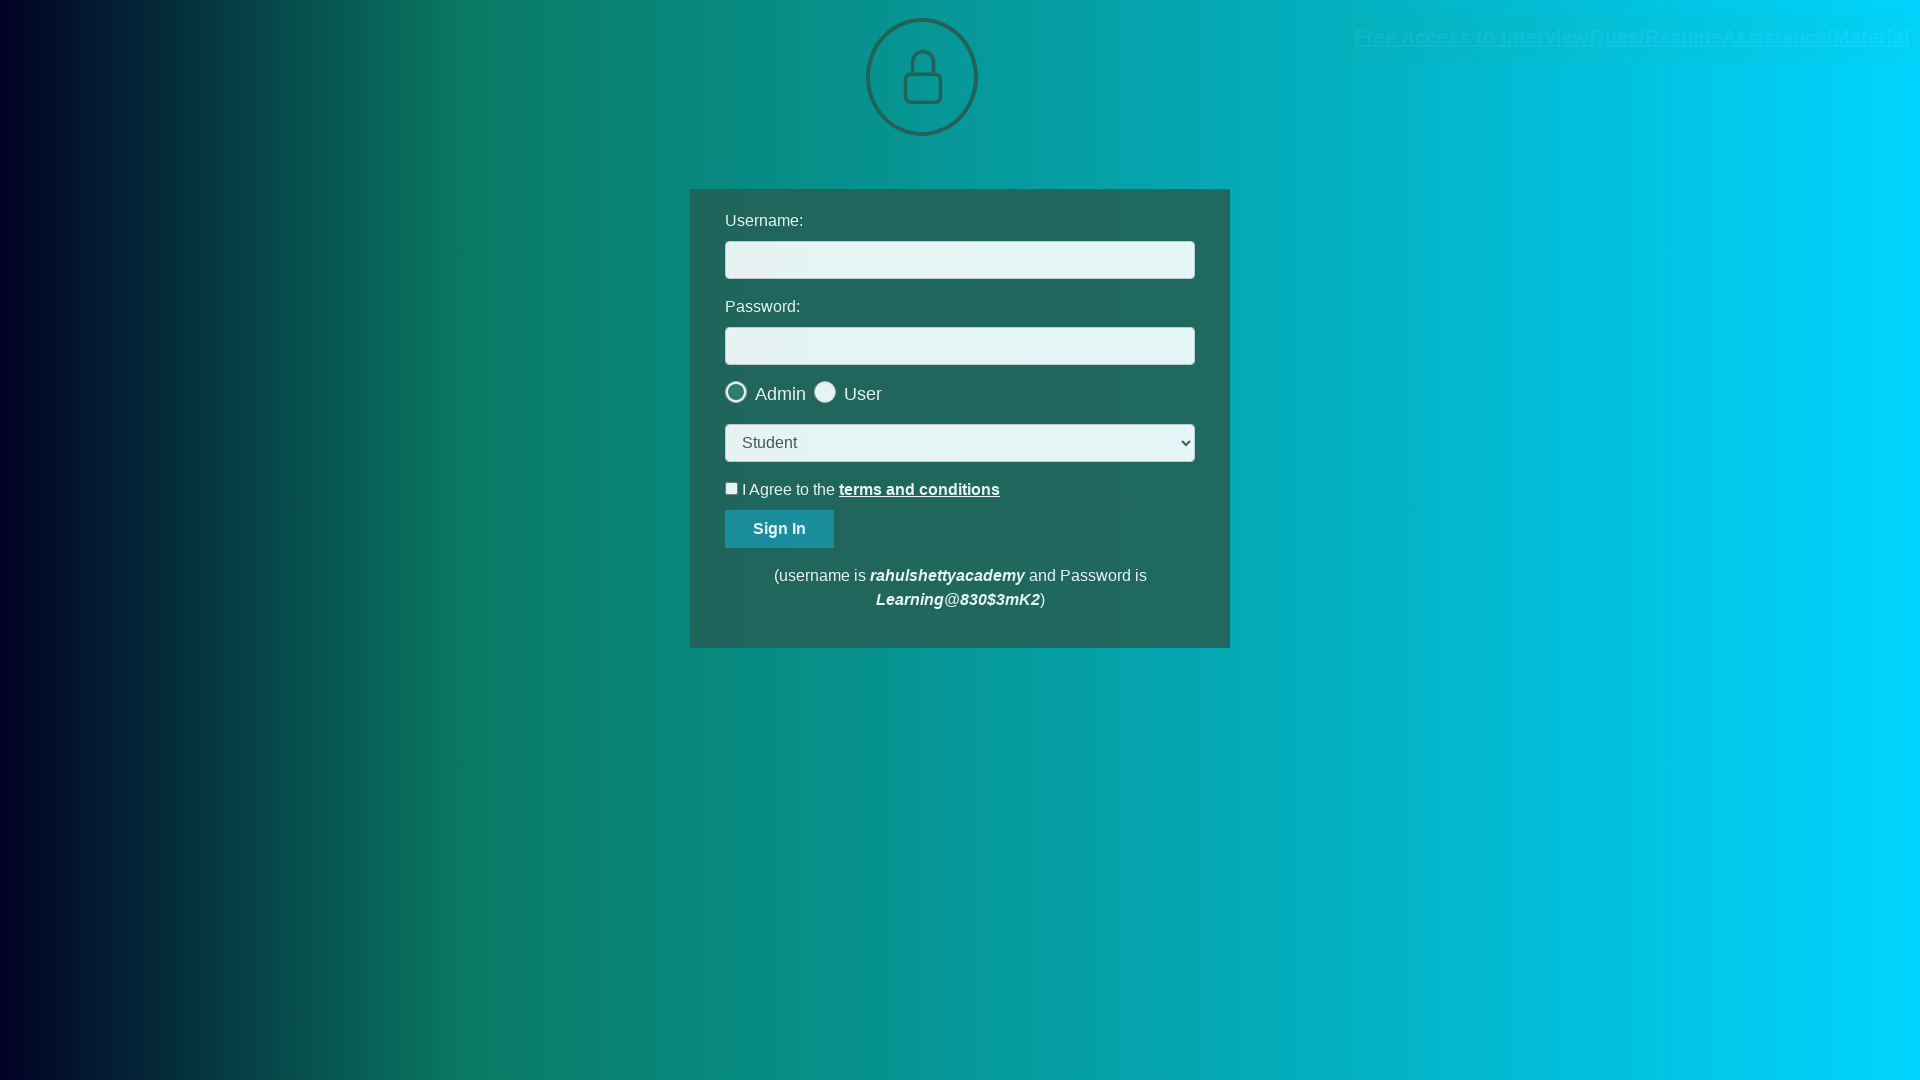

Username input field is visible on login page
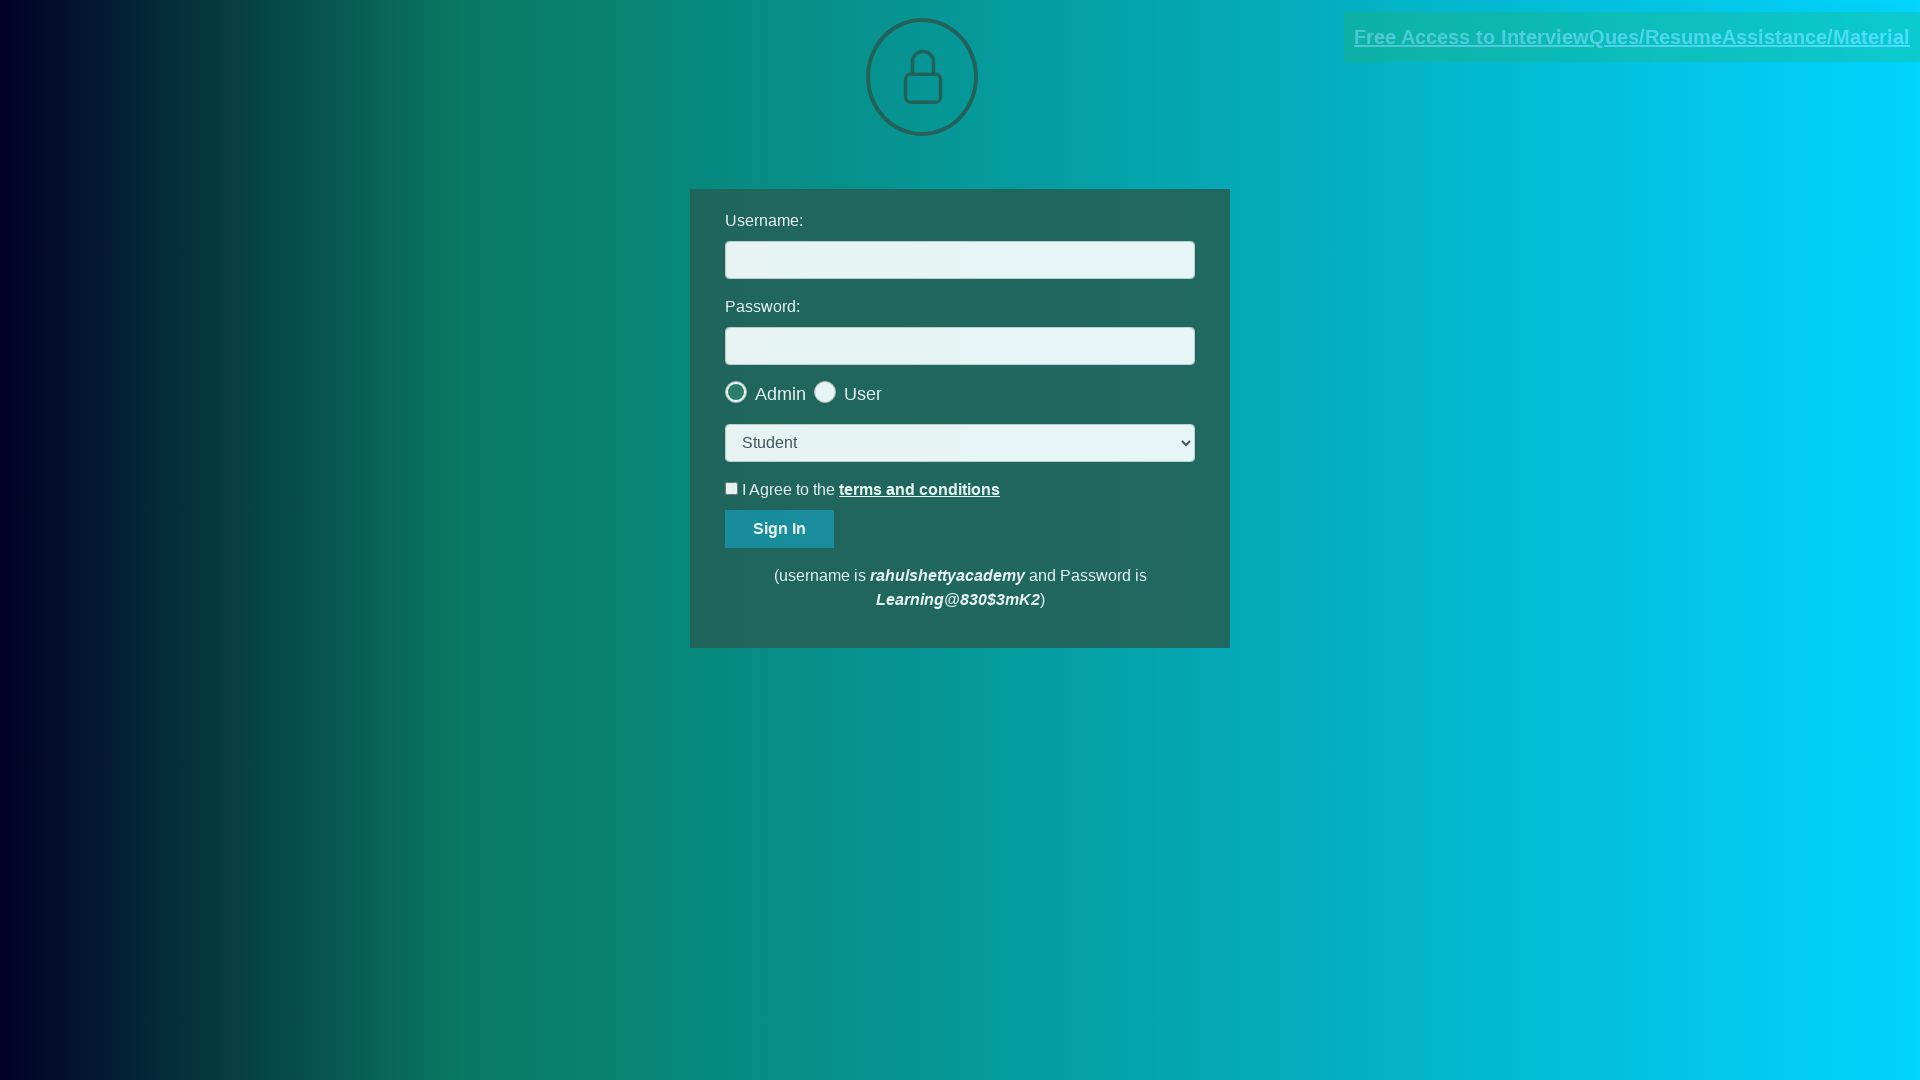

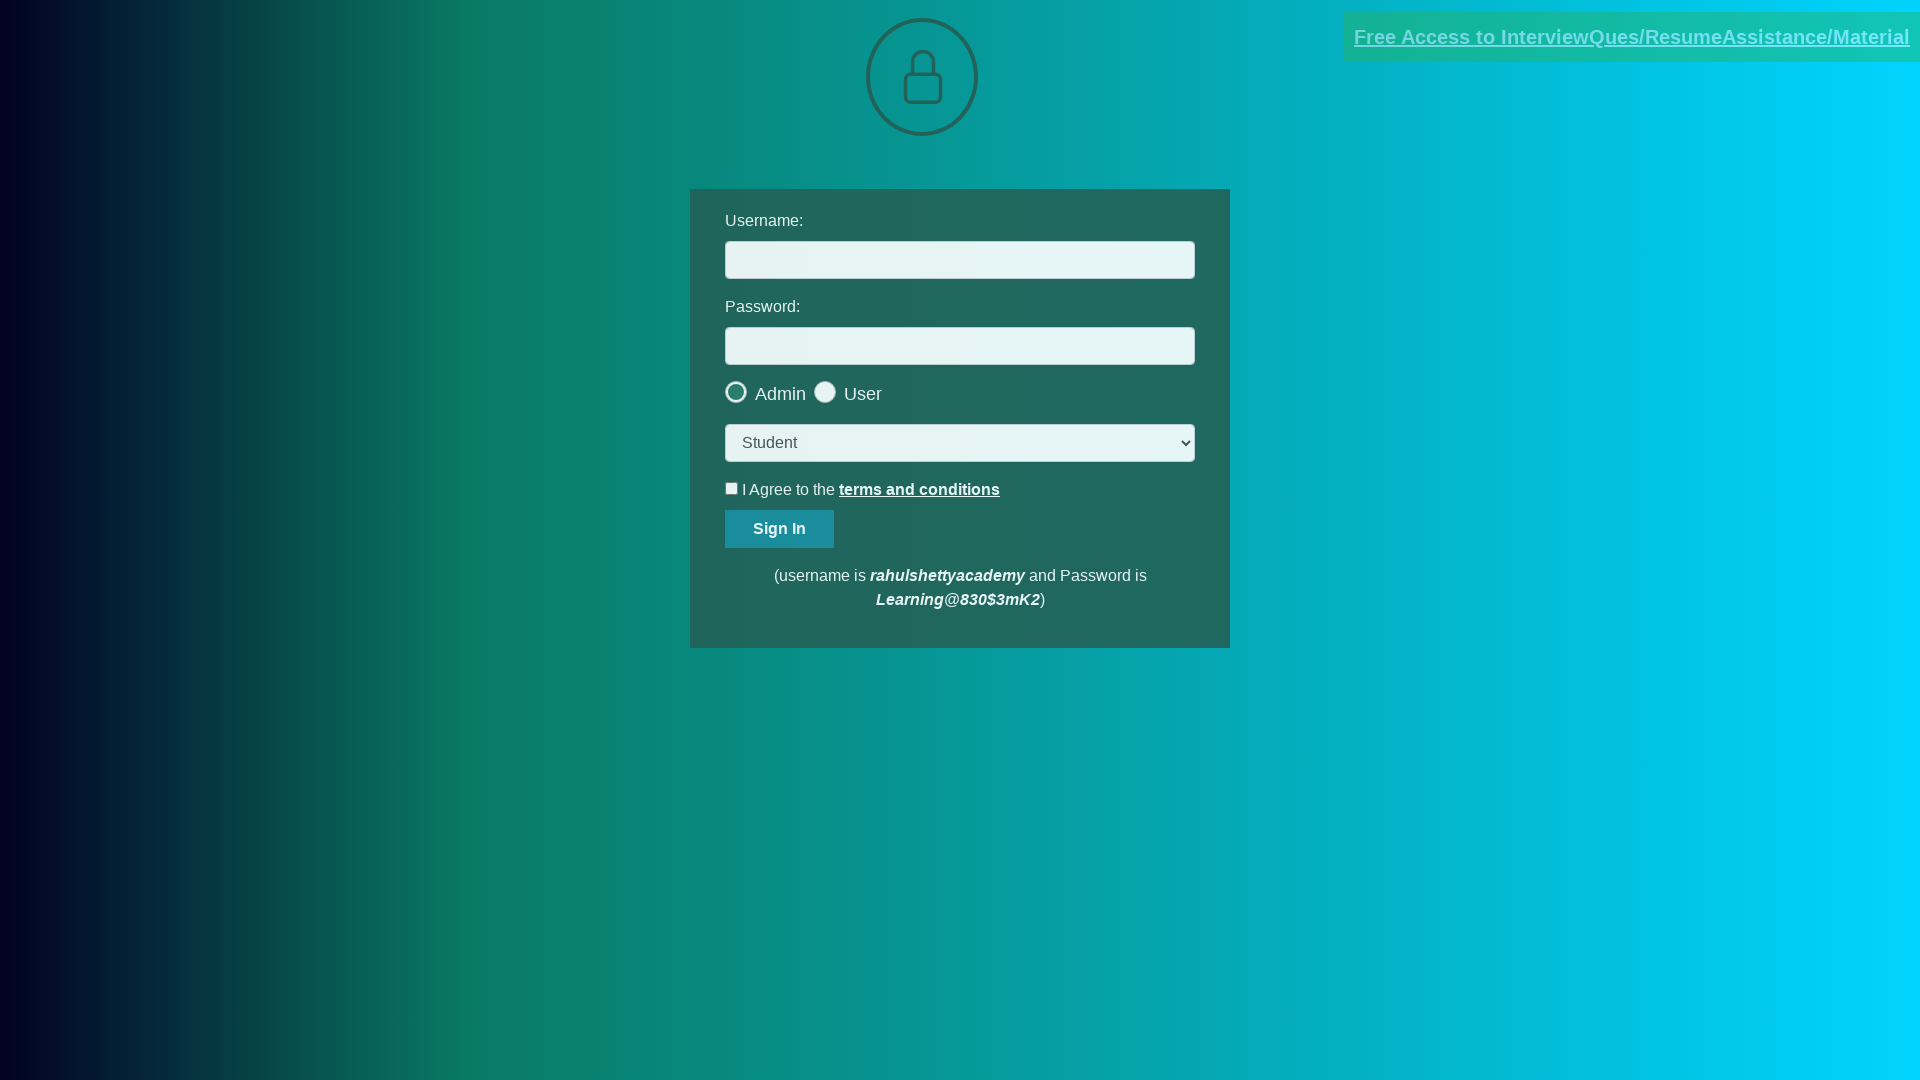